Tests form filling functionality on a demo application by entering name, email, and password fields, then submitting the form.

Starting URL: https://demoapps.qspiders.com/ui?scenario=1

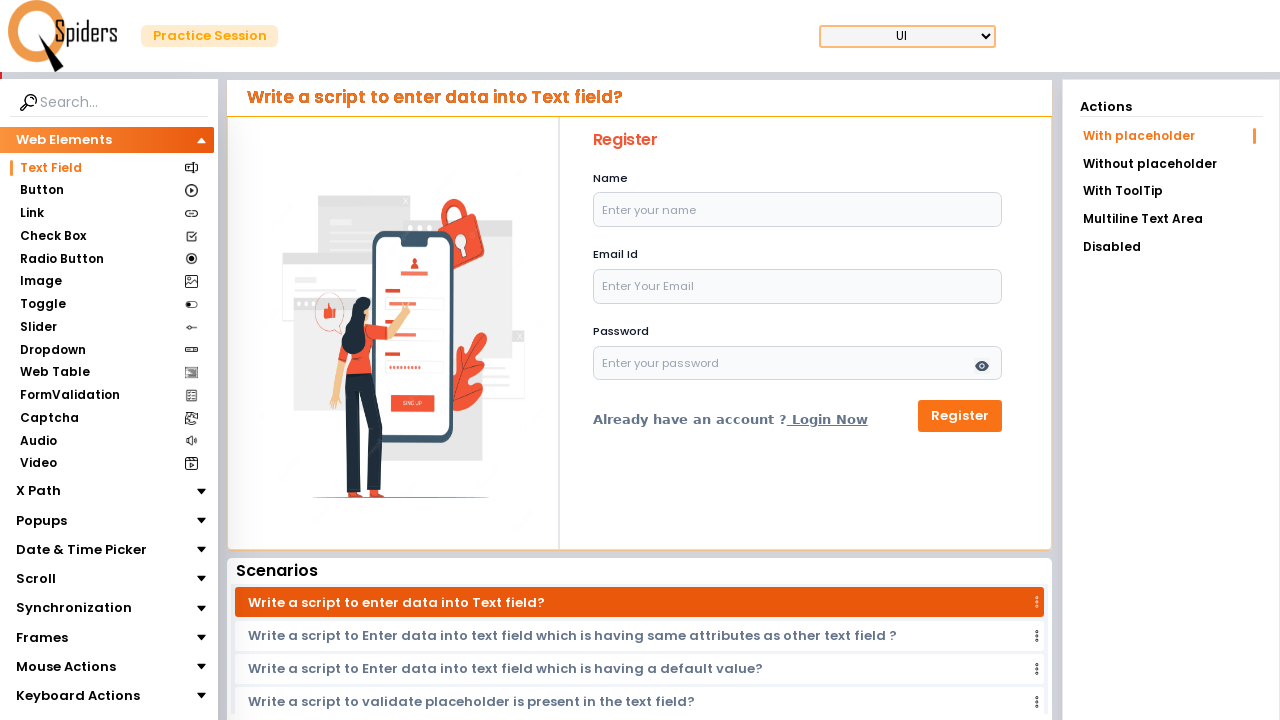

Filled name field with 'Sarah Mitchell' on #name
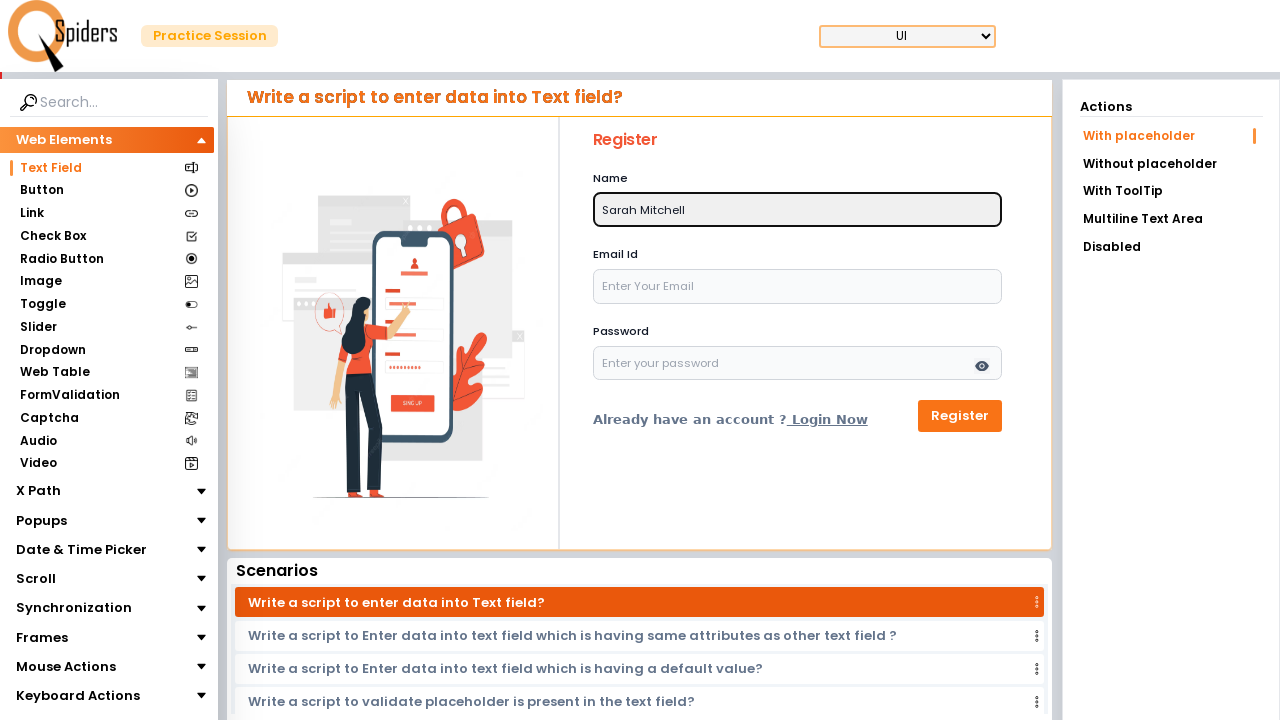

Filled email field with 'sarah.mitchell@example.com' on input[name='email']
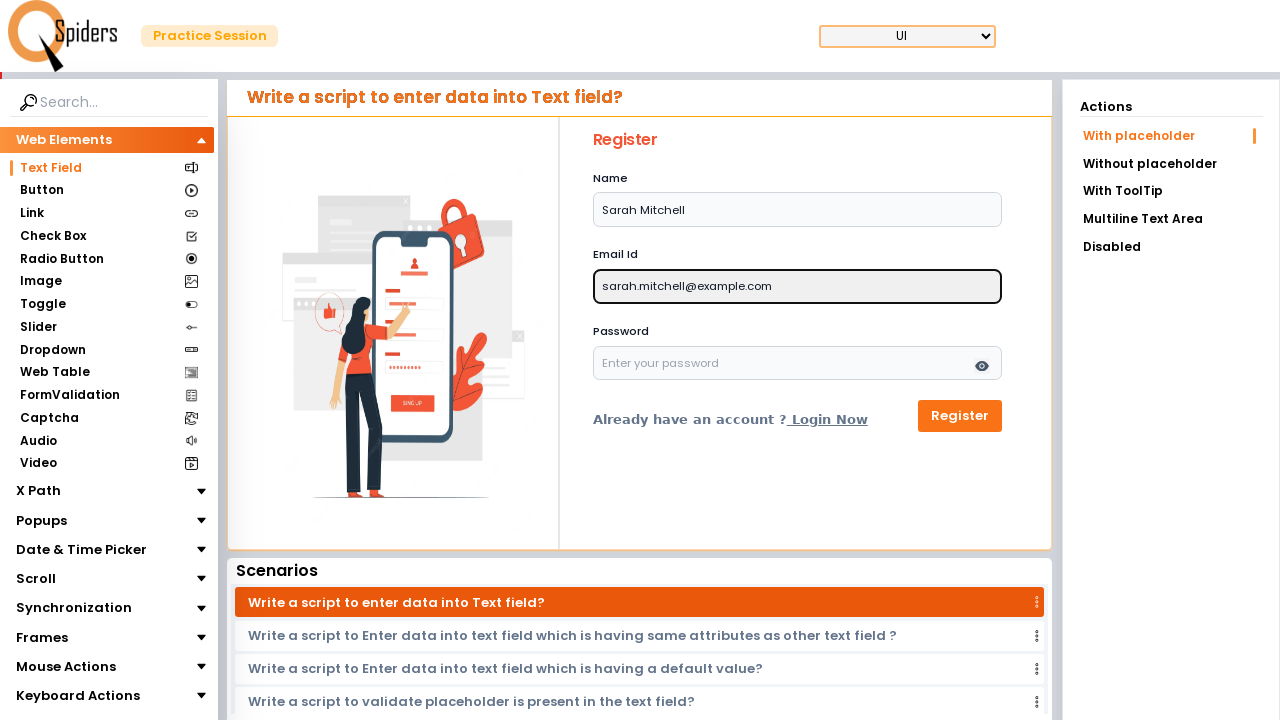

Filled password field with 'SecurePass789!' on #password
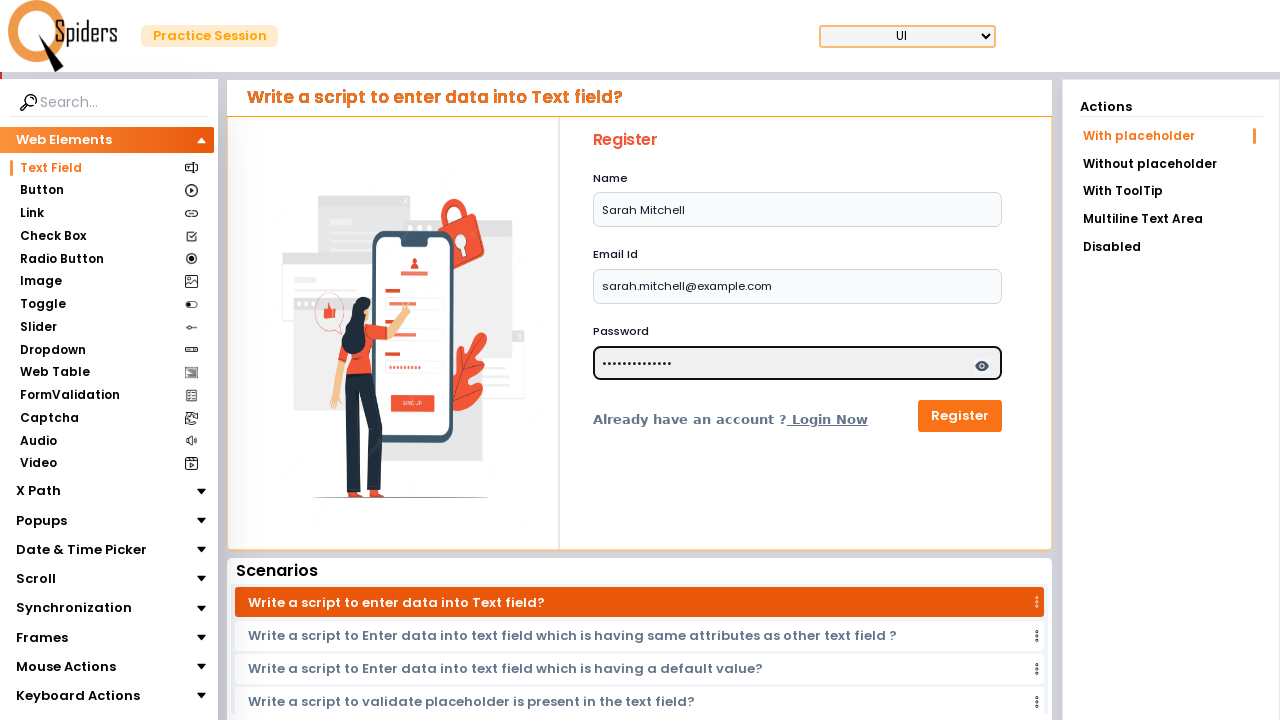

Submitted form by pressing Enter in password field on #password
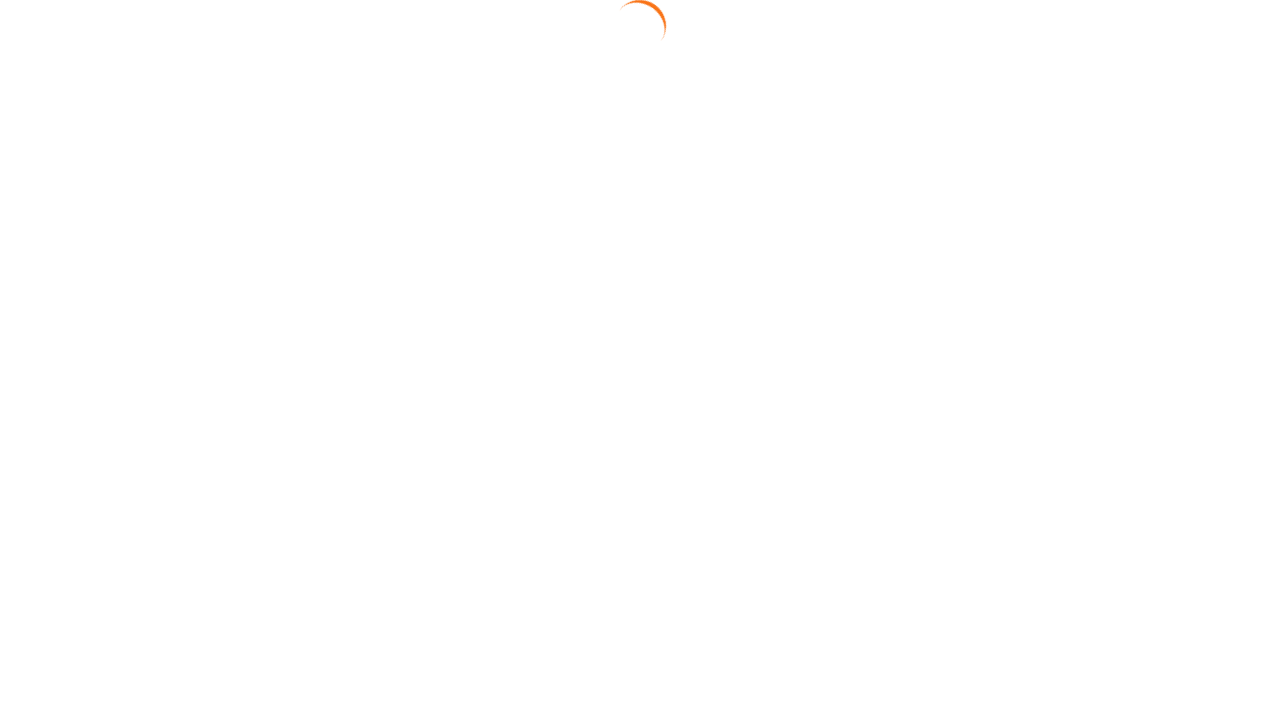

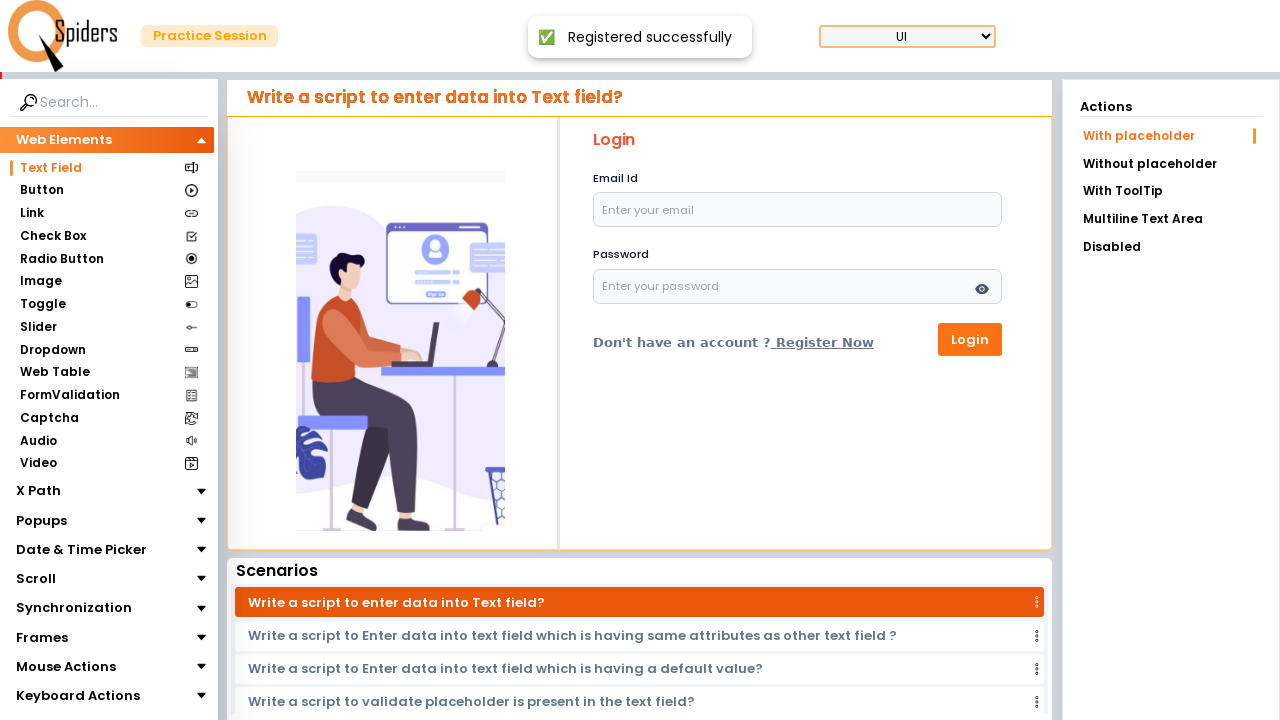